Tests multi-tab browser functionality by clicking buttons that open new tabs, switching between tabs, and verifying page content loads correctly across three different tabs.

Starting URL: https://v1.training-support.net/selenium/tab-opener

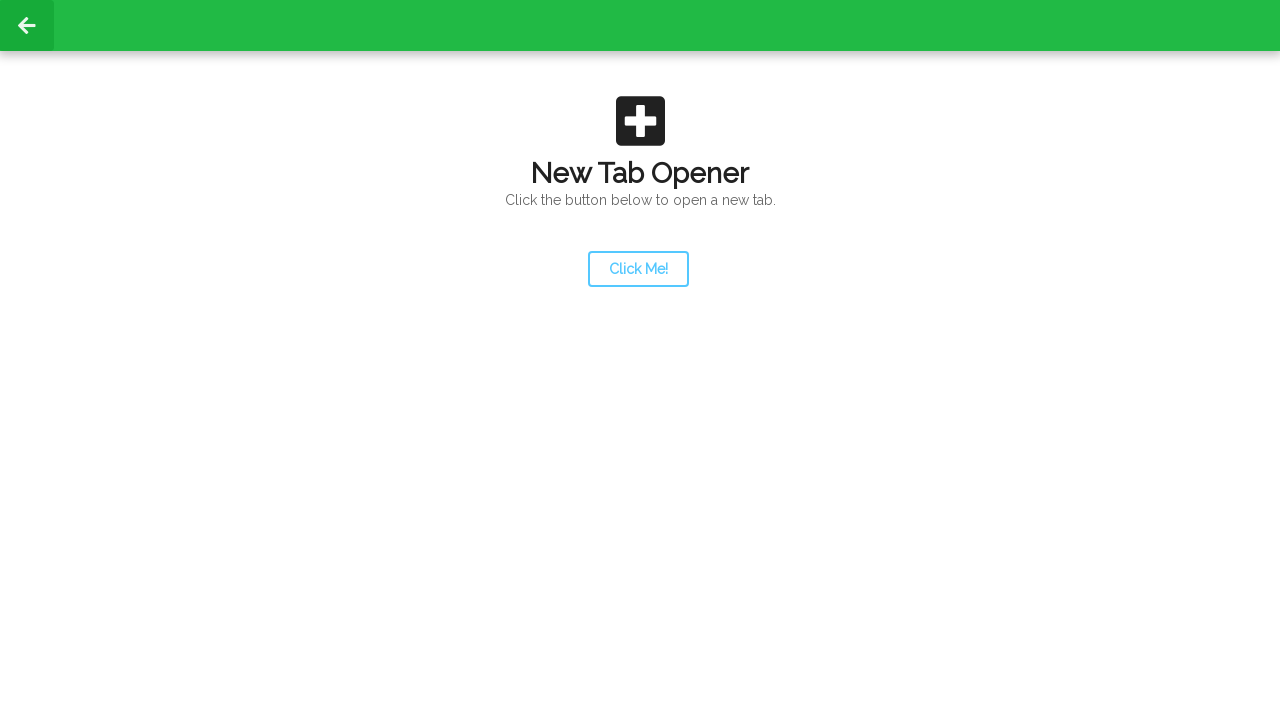

Clicked launcher button to open new tab at (638, 269) on #launcher
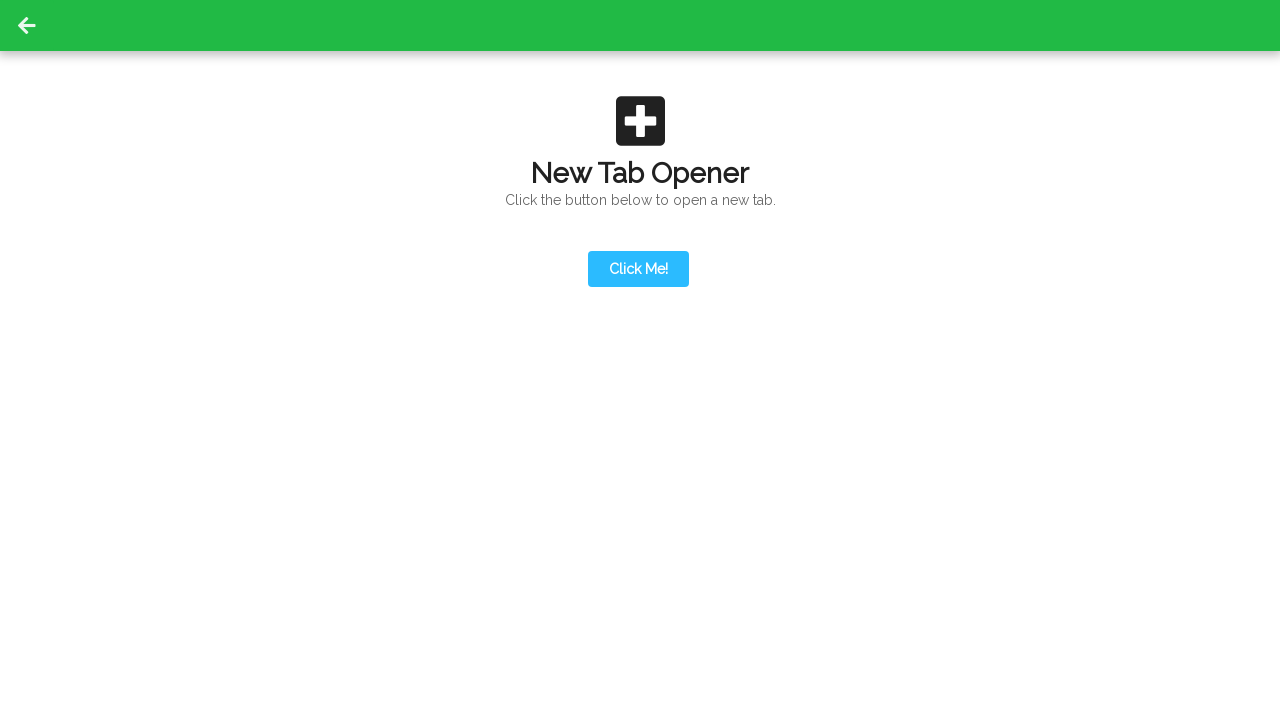

Second tab opened and retrieved
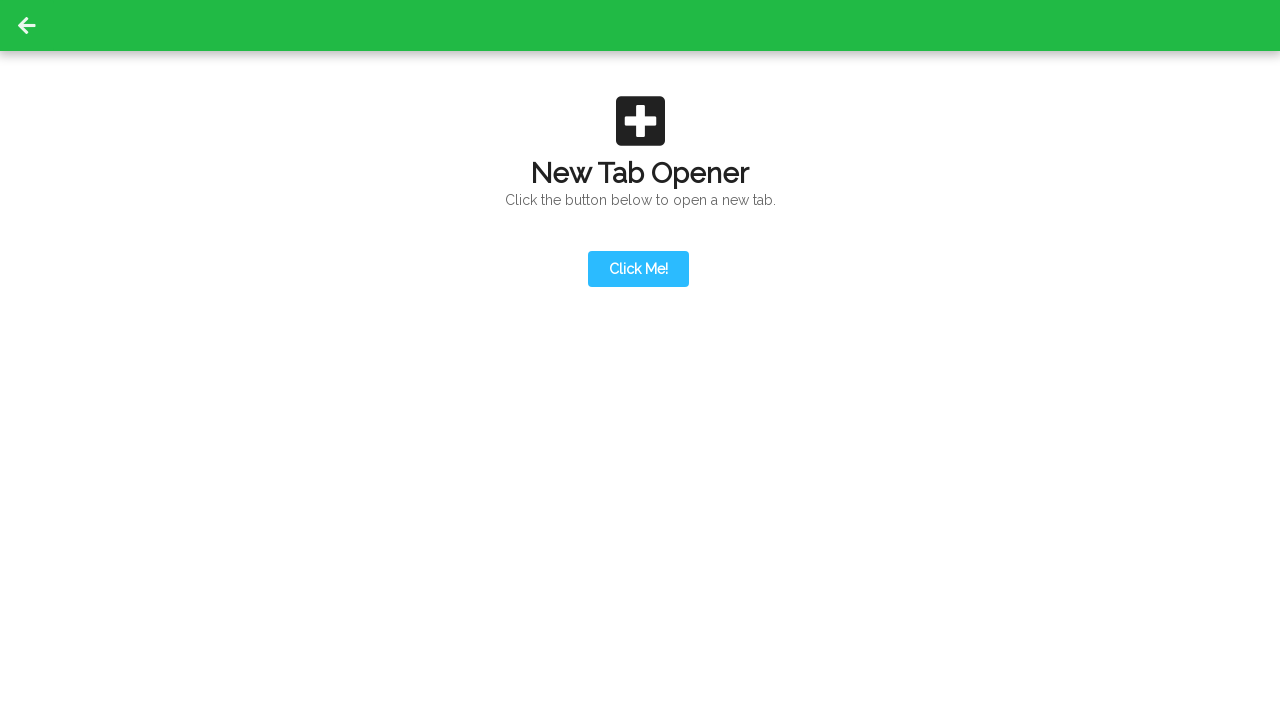

Action button appeared on second tab
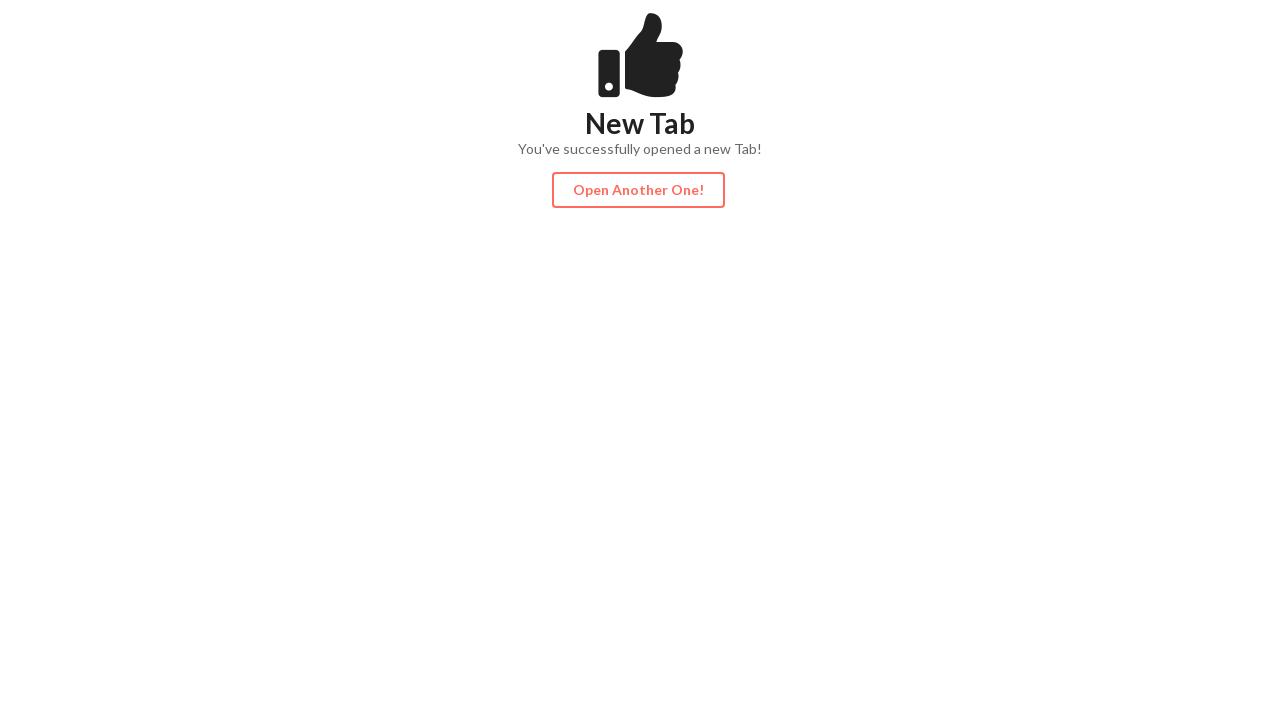

Content loaded on second tab
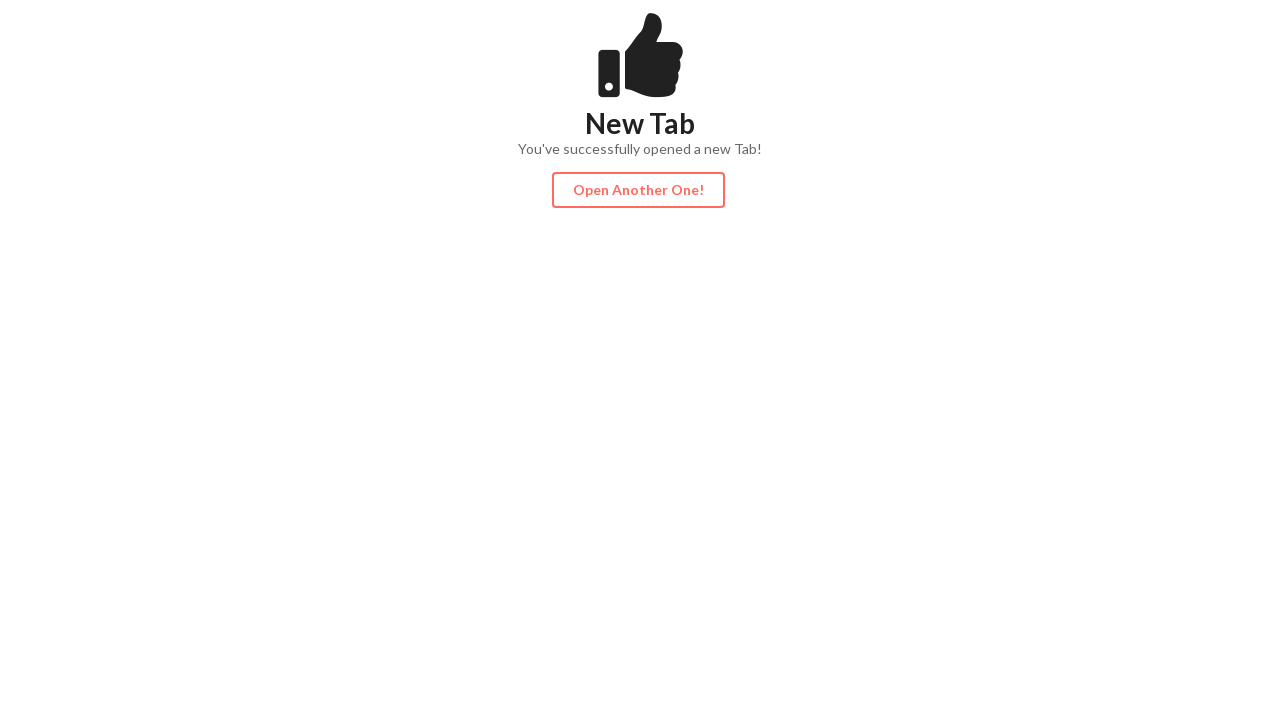

Clicked action button to open third tab at (638, 190) on #actionButton
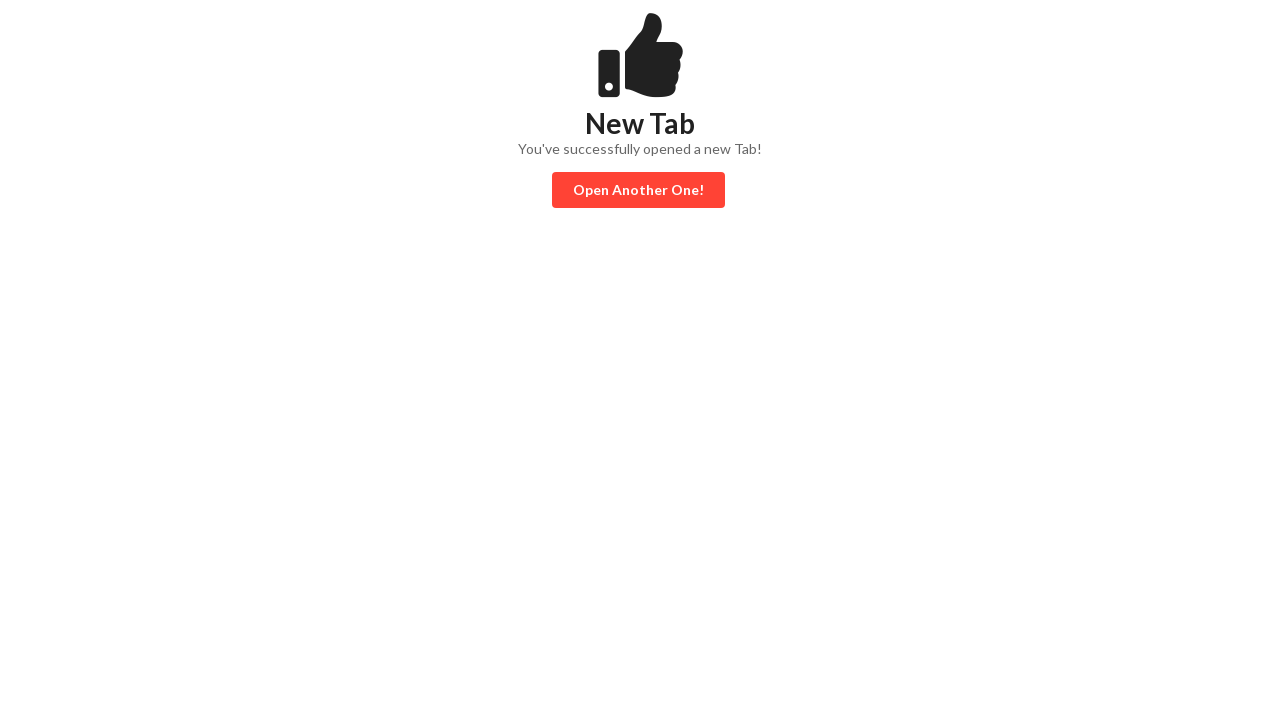

Third tab opened and retrieved
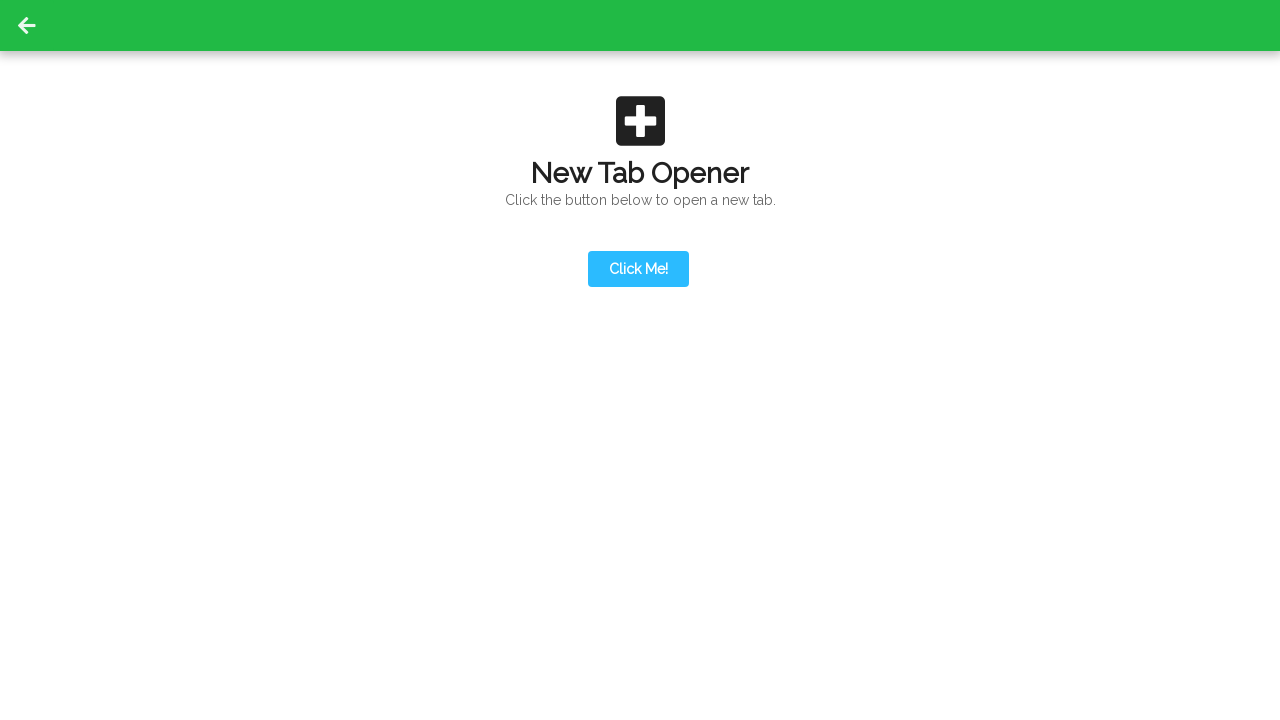

Content loaded on third tab
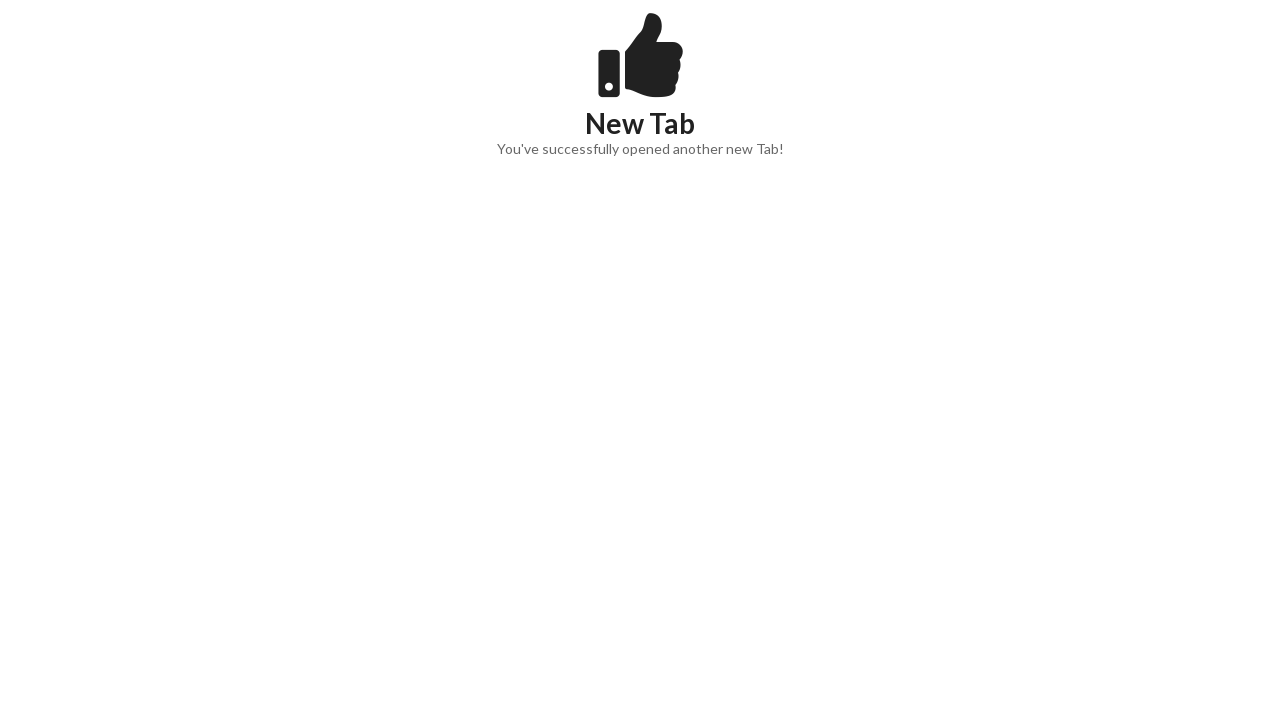

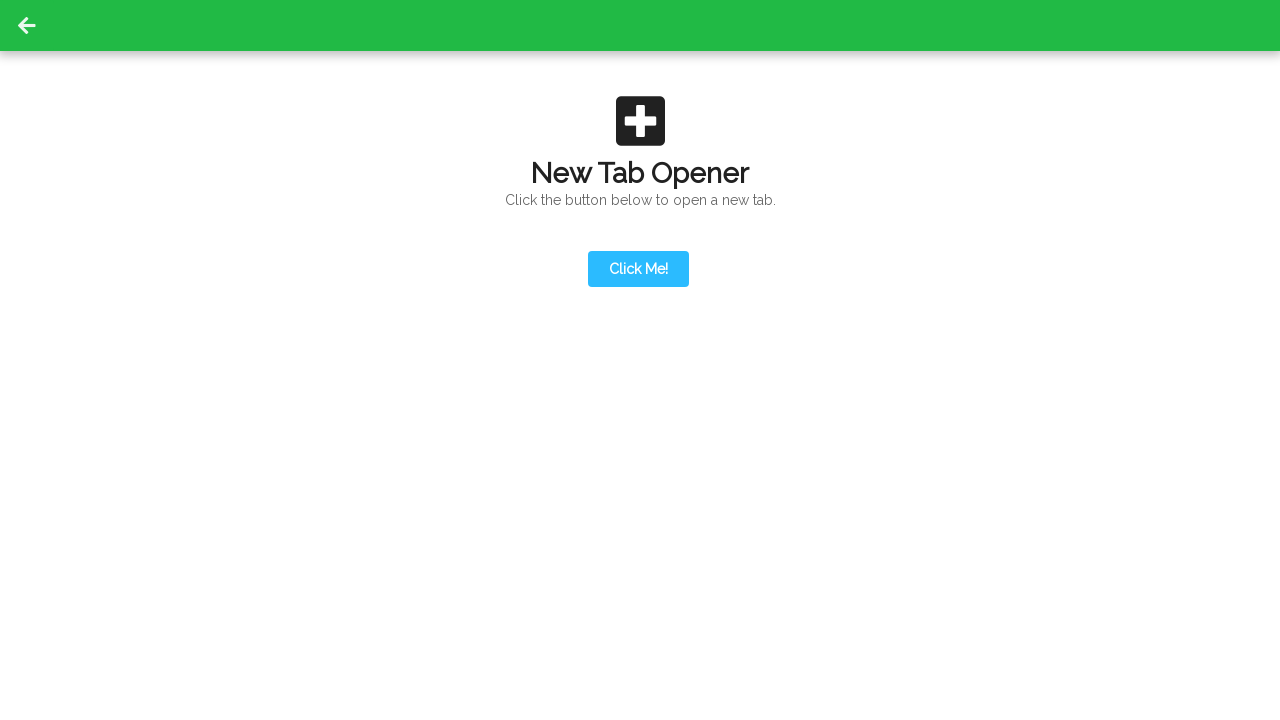